Tests that clicking the Email column header sorts the table alphabetically by email addresses in ascending order

Starting URL: http://the-internet.herokuapp.com/tables

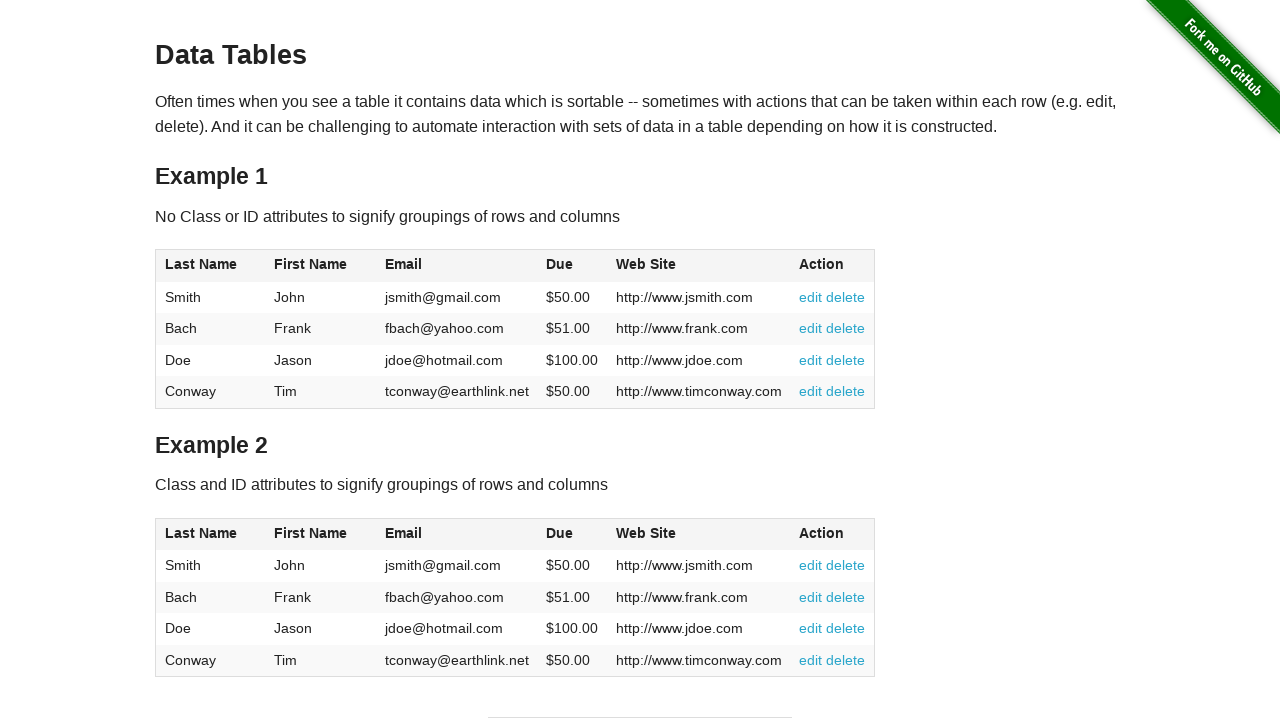

Clicked Email column header to sort ascending at (457, 266) on #table1 thead tr th:nth-of-type(3)
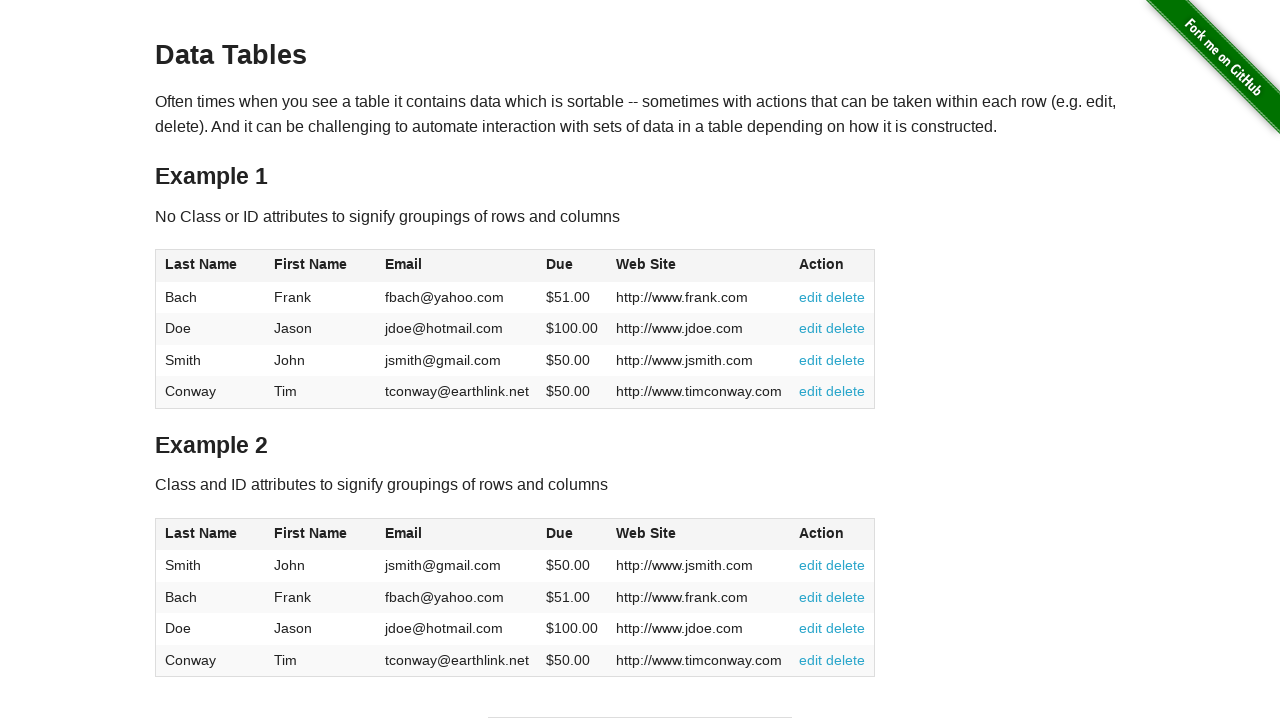

Email column cells loaded after sorting
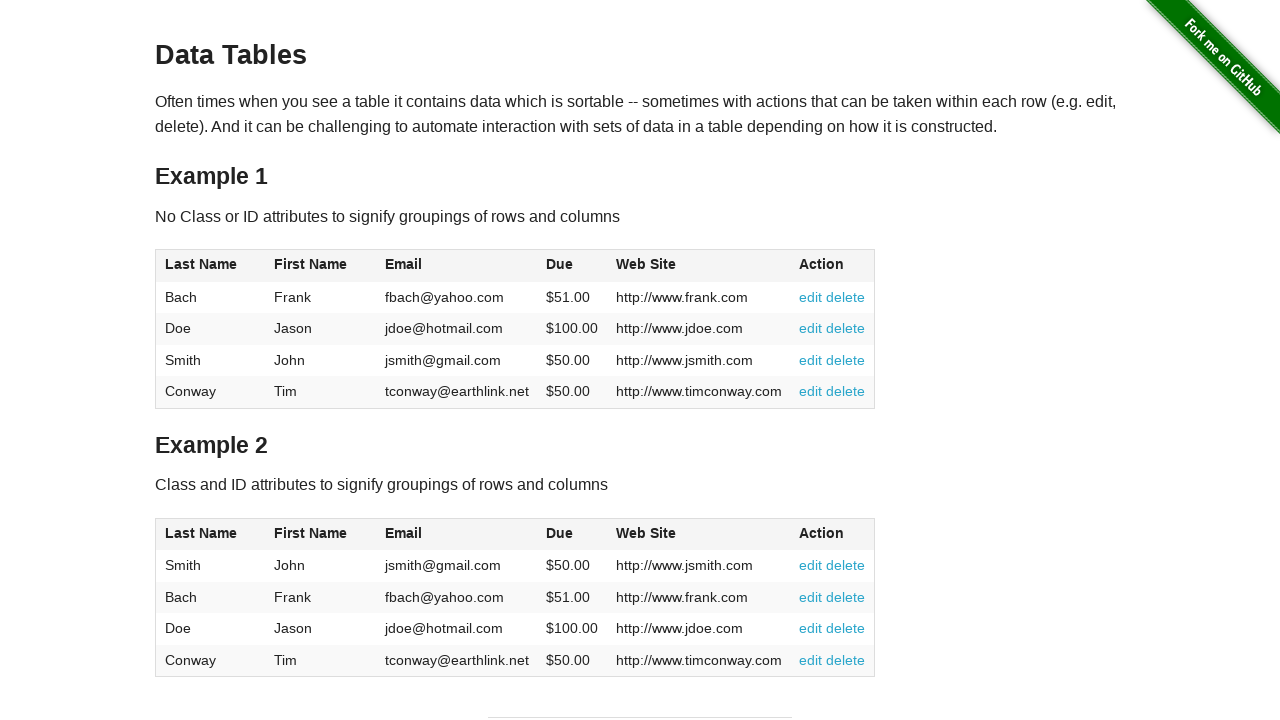

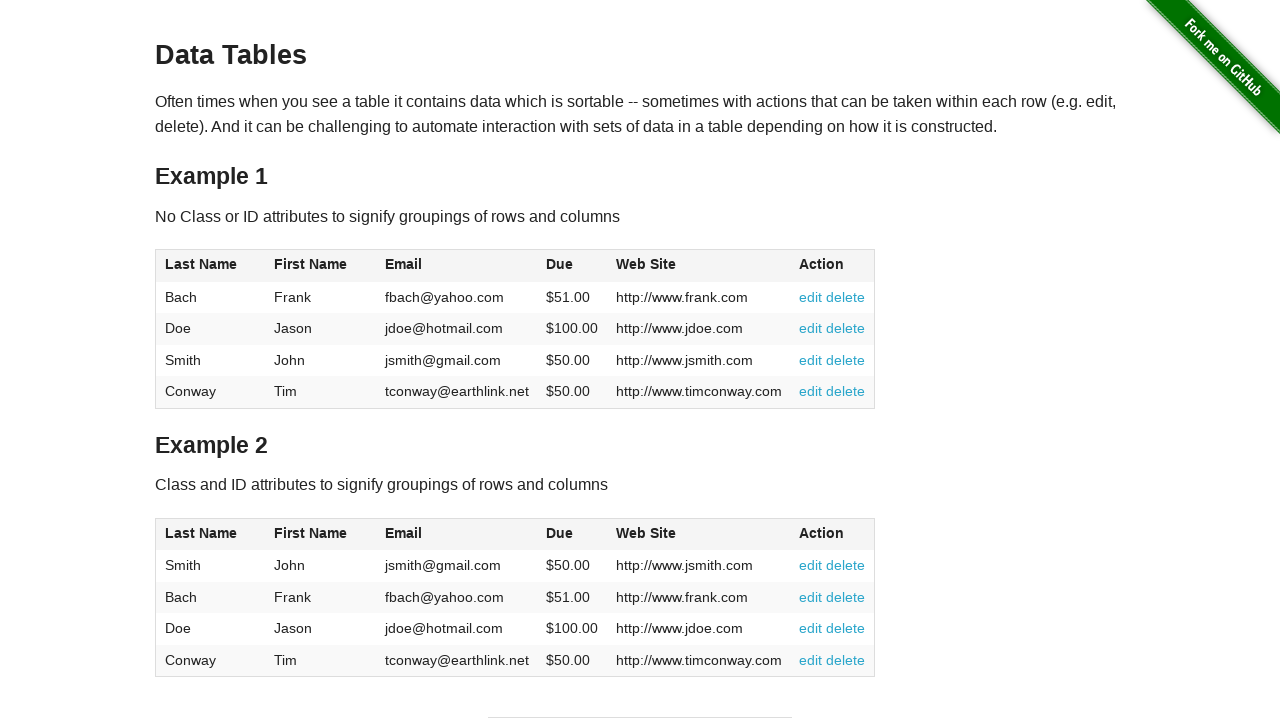